Tests browser fingerprint modification by injecting a custom script that modifies the canvas toDataURL method, then navigates to a canvas fingerprinting test page to verify the modification.

Starting URL: https://browserleaks.com/canvas

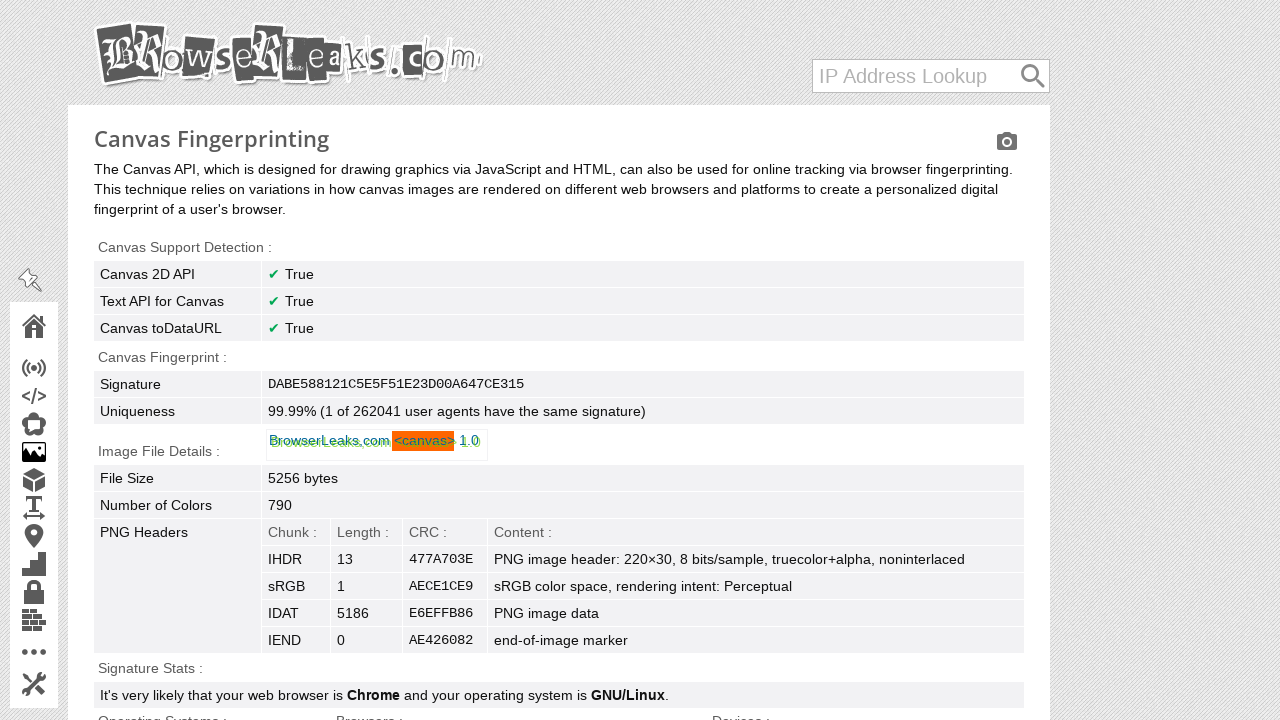

Injected canvas fingerprint modification script
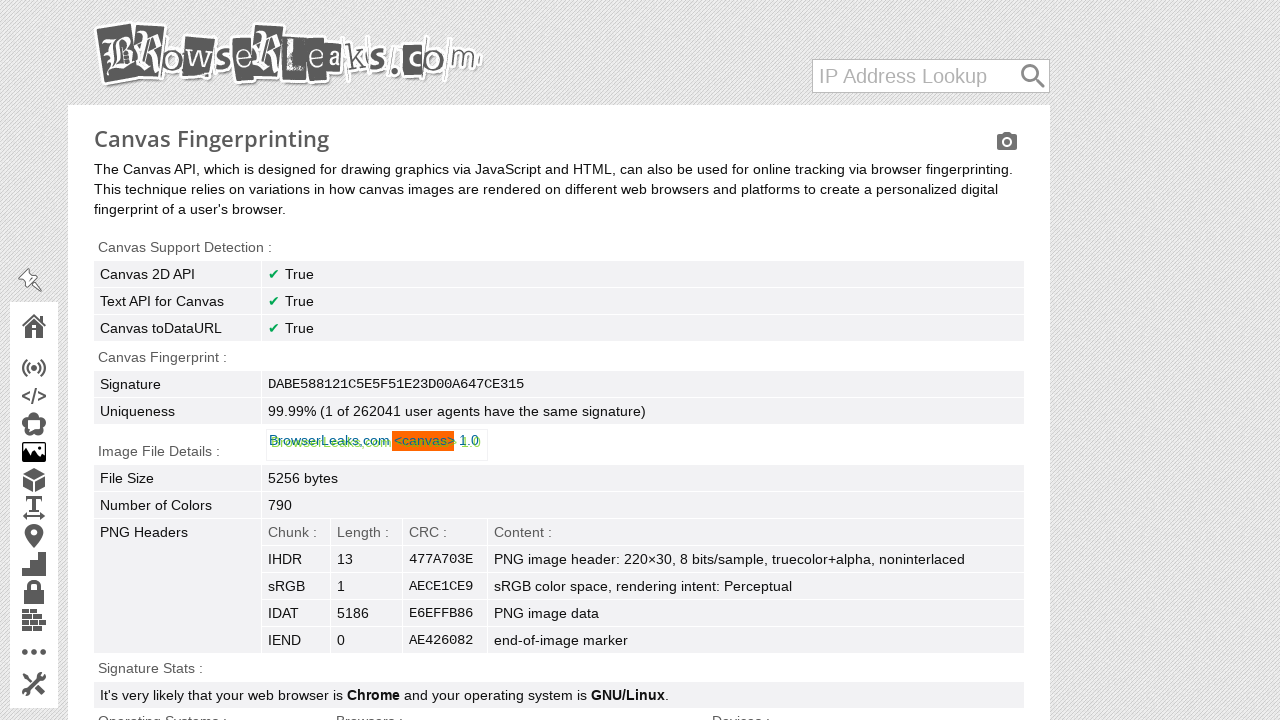

Reloaded page to apply canvas fingerprint modification
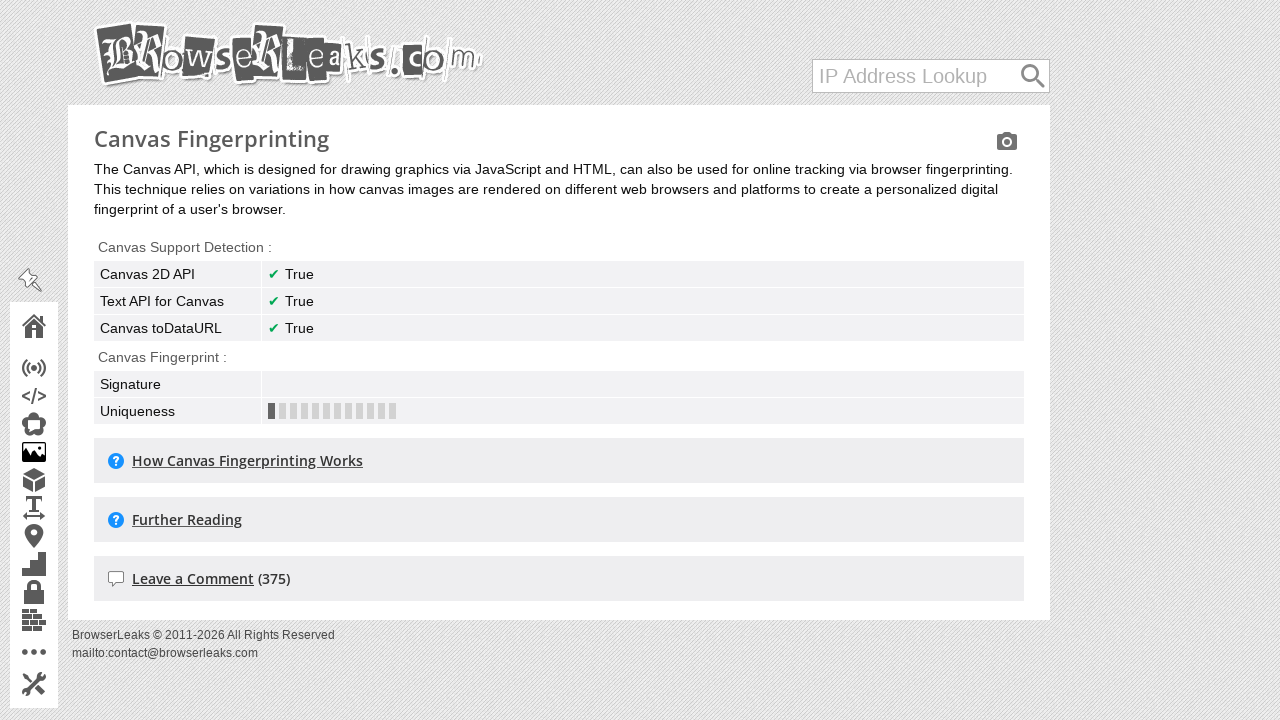

Canvas fingerprint results loaded and element found
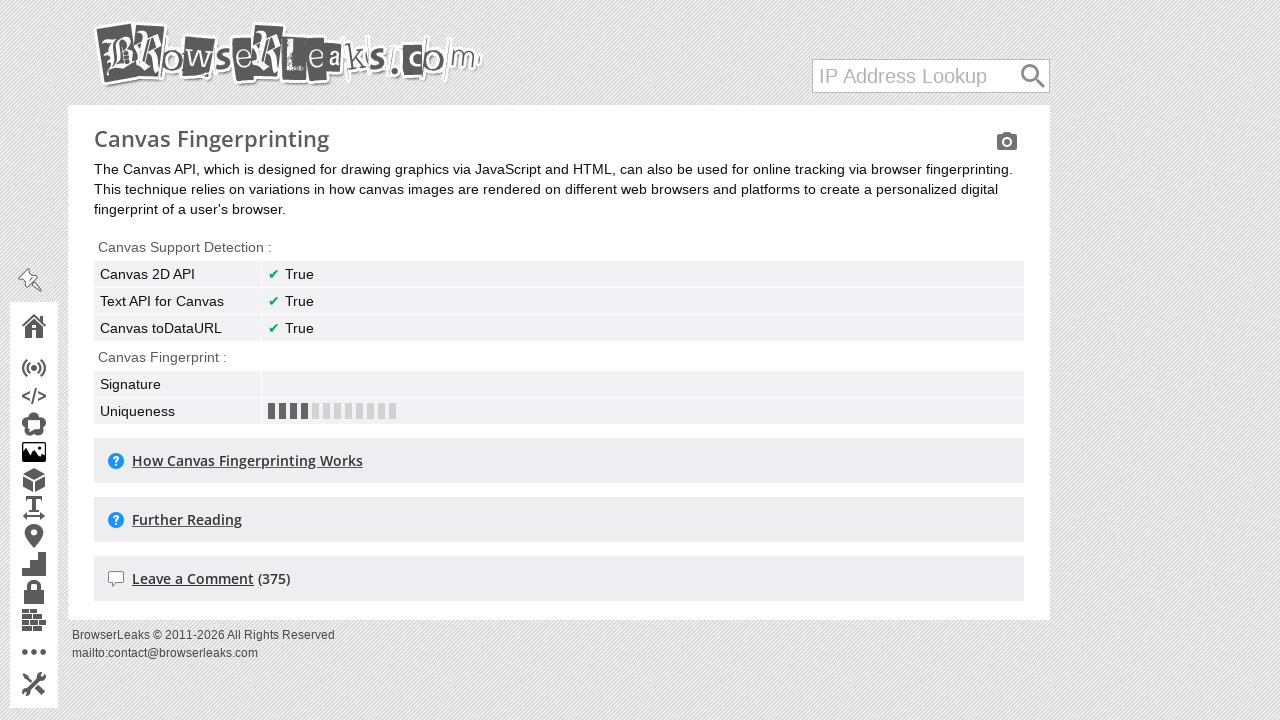

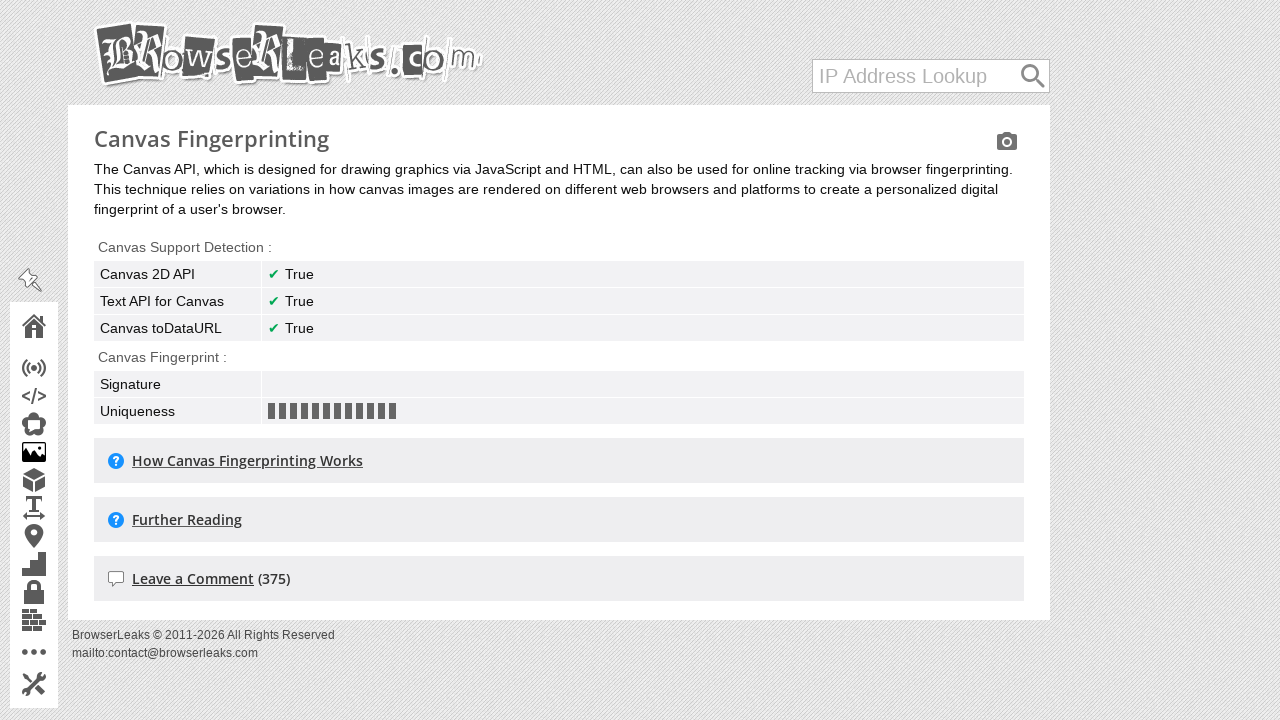